Tests a laminate flooring calculator by entering room dimensions, laminate dimensions, pack details, price, and layout options, then clicking calculate to get the required materials.

Starting URL: https://masterskayapola.ru/kalkulyator/laminata.html

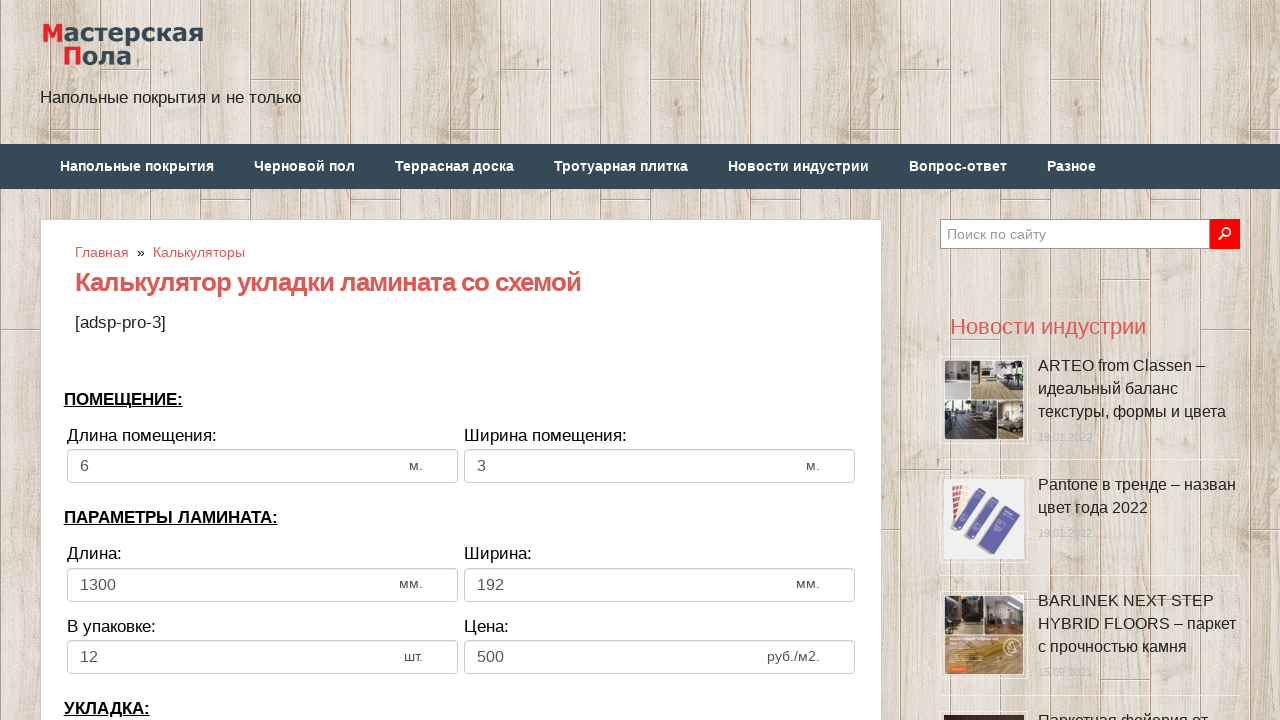

Cleared room width input field on input[name='calc_roomwidth']
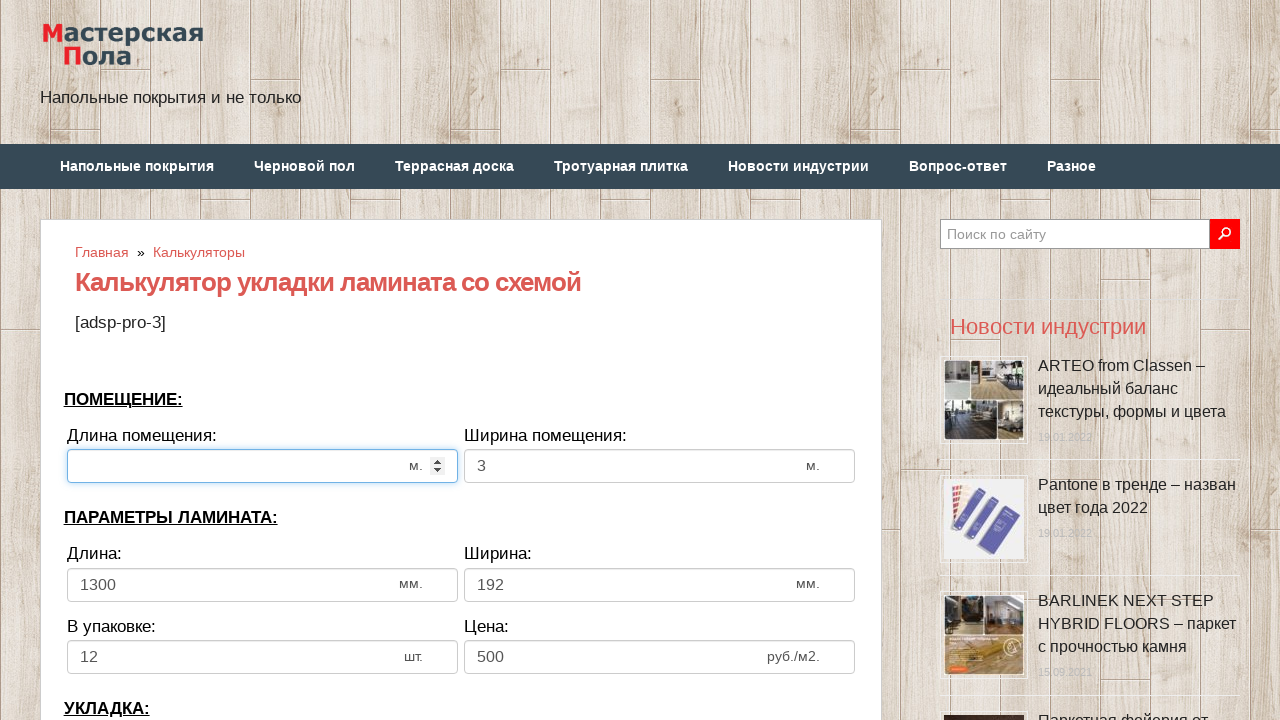

Entered room width value: 6 on input[name='calc_roomwidth']
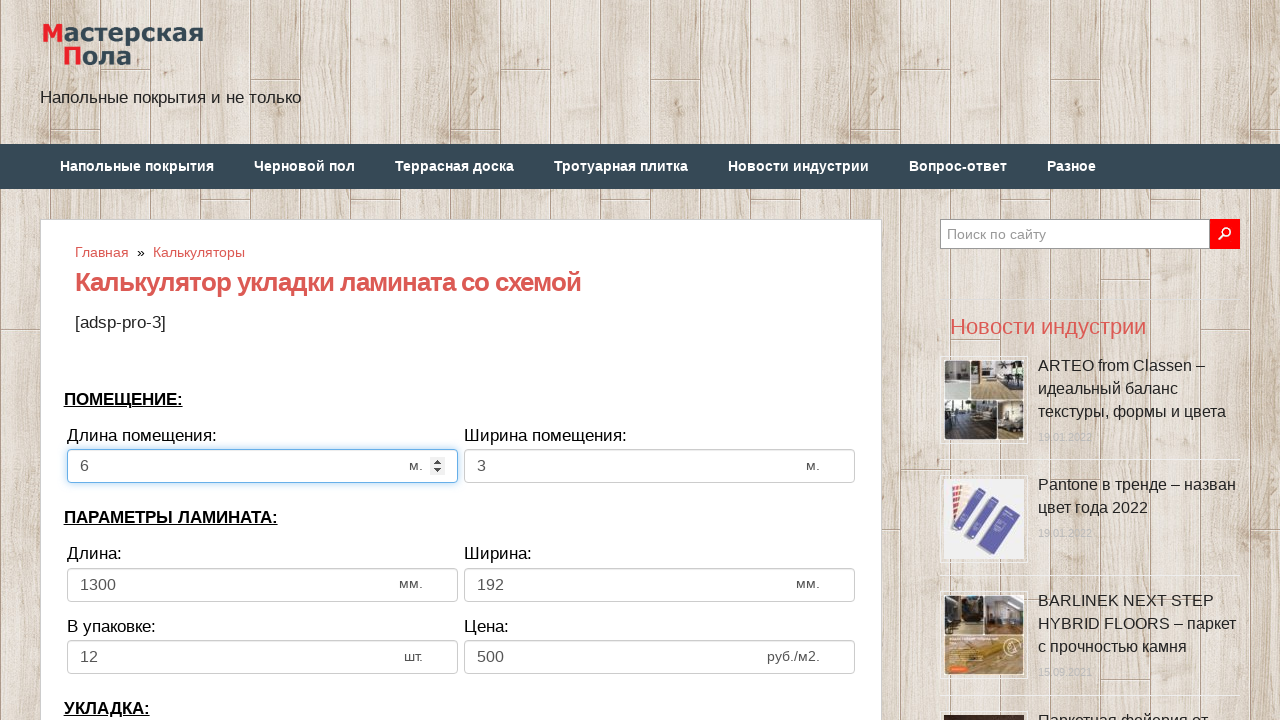

Cleared room height input field on input[name='calc_roomheight']
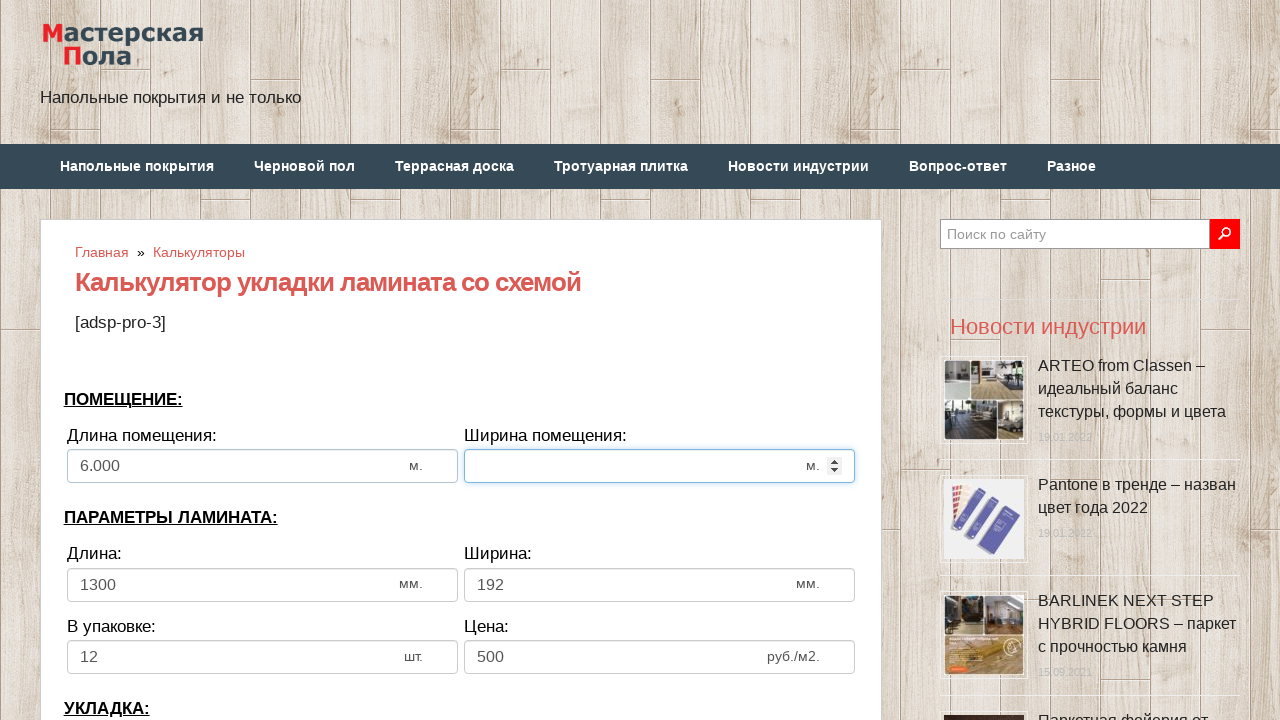

Entered room height value: 3 on input[name='calc_roomheight']
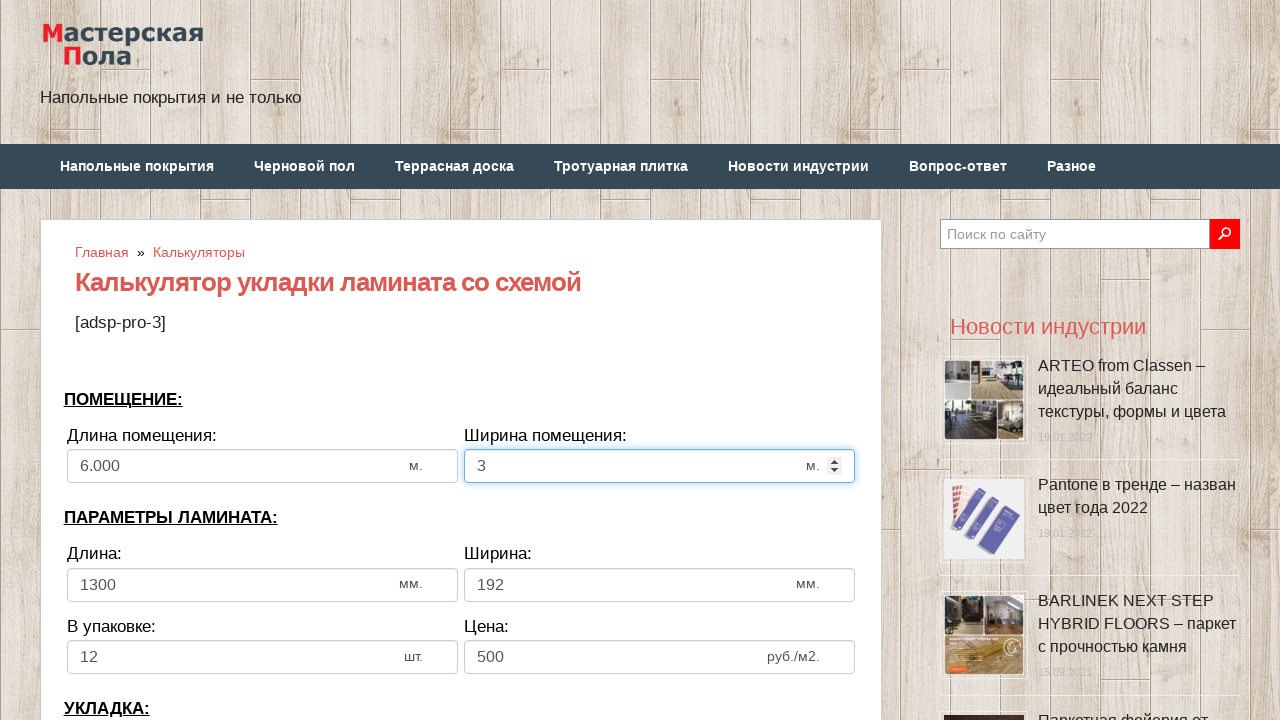

Cleared laminate width input field on input[name='calc_lamwidth']
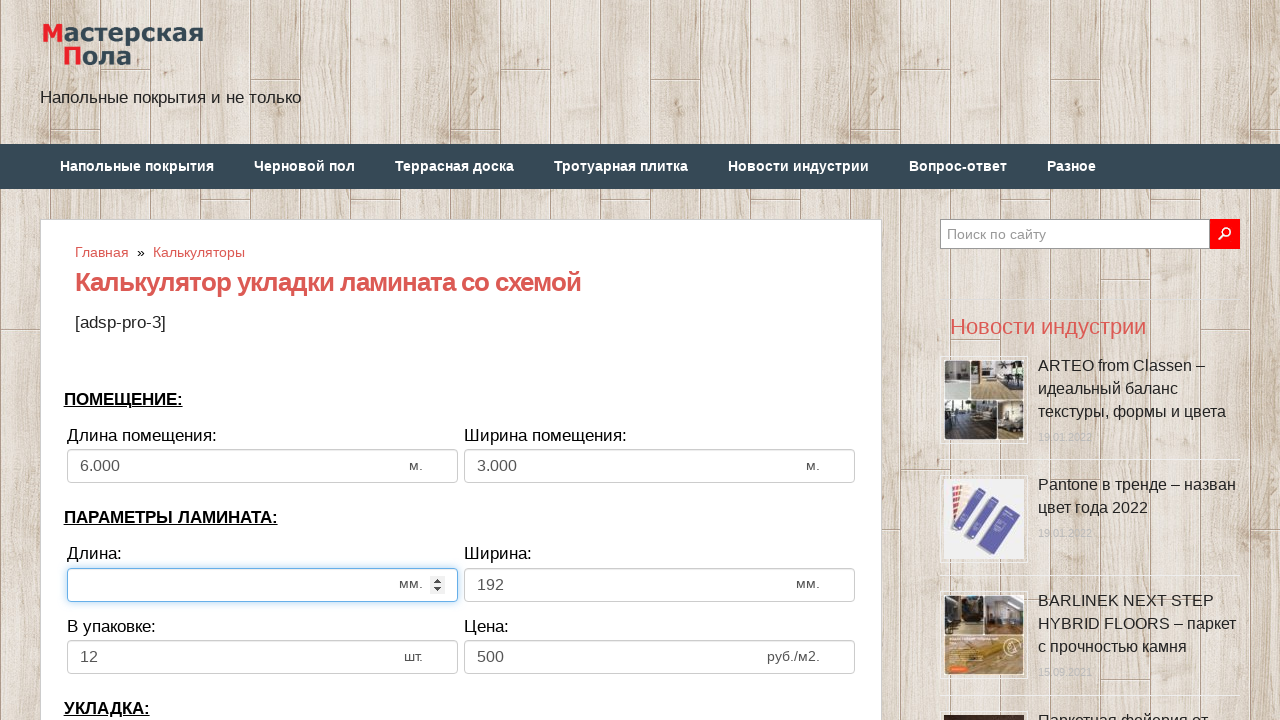

Entered laminate width value: 1300 on input[name='calc_lamwidth']
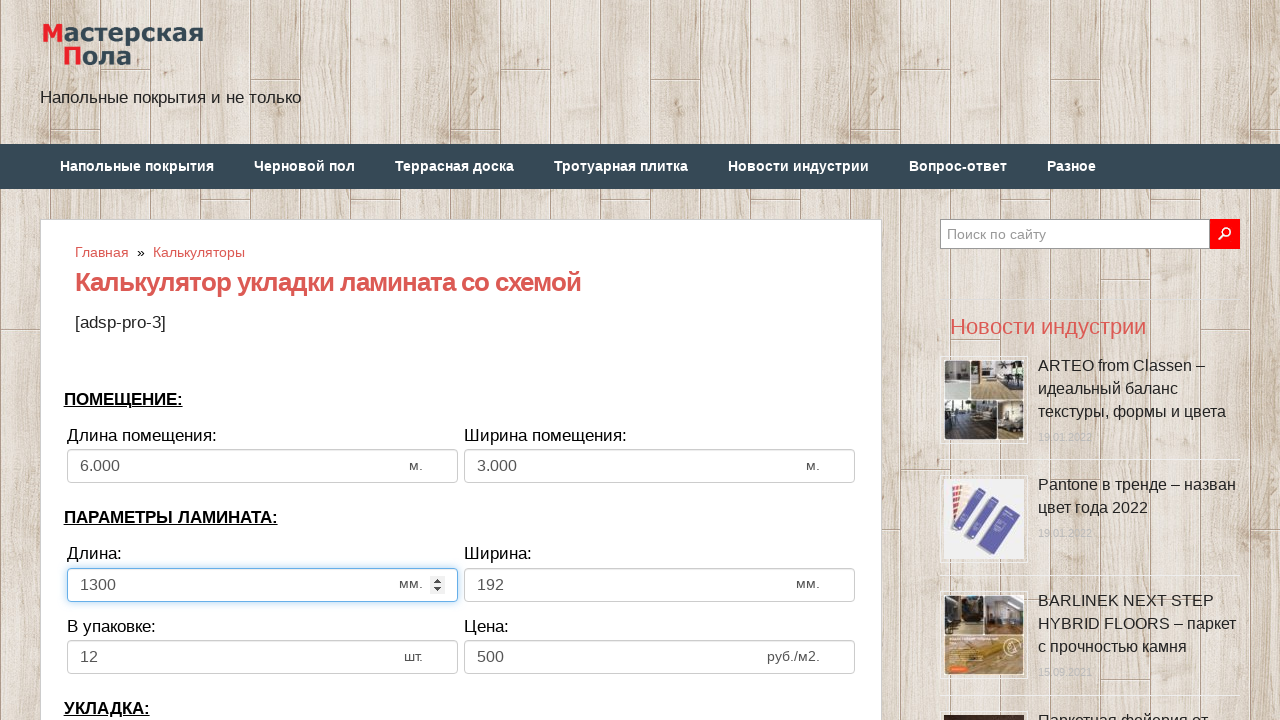

Cleared laminate height input field on input[name='calc_lamheight']
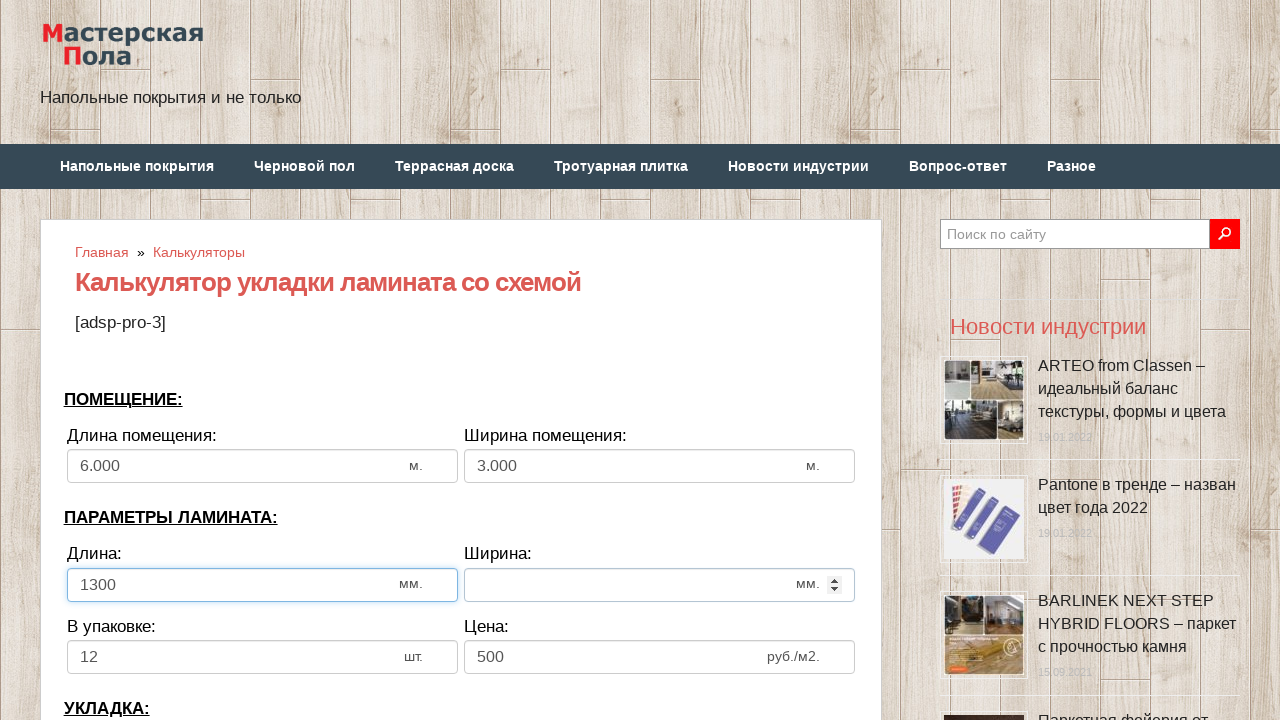

Entered laminate height value: 192 on input[name='calc_lamheight']
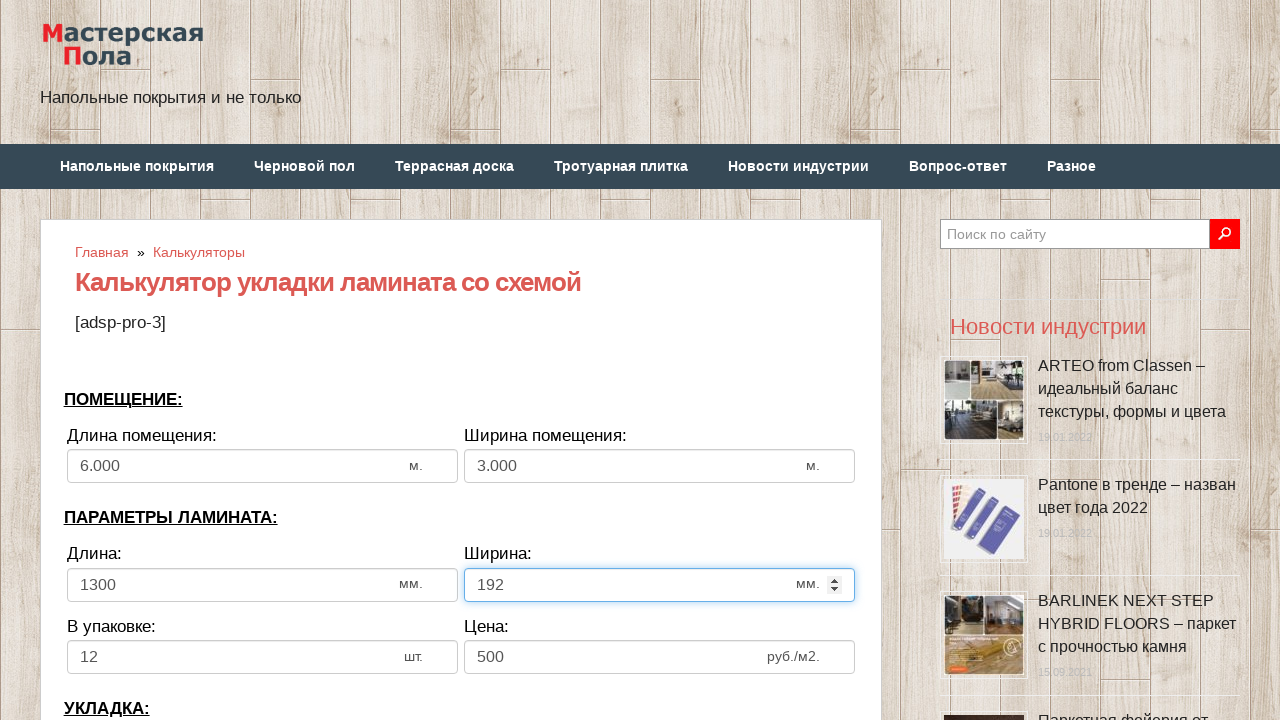

Cleared pieces in pack input field on input[name='calc_inpack']
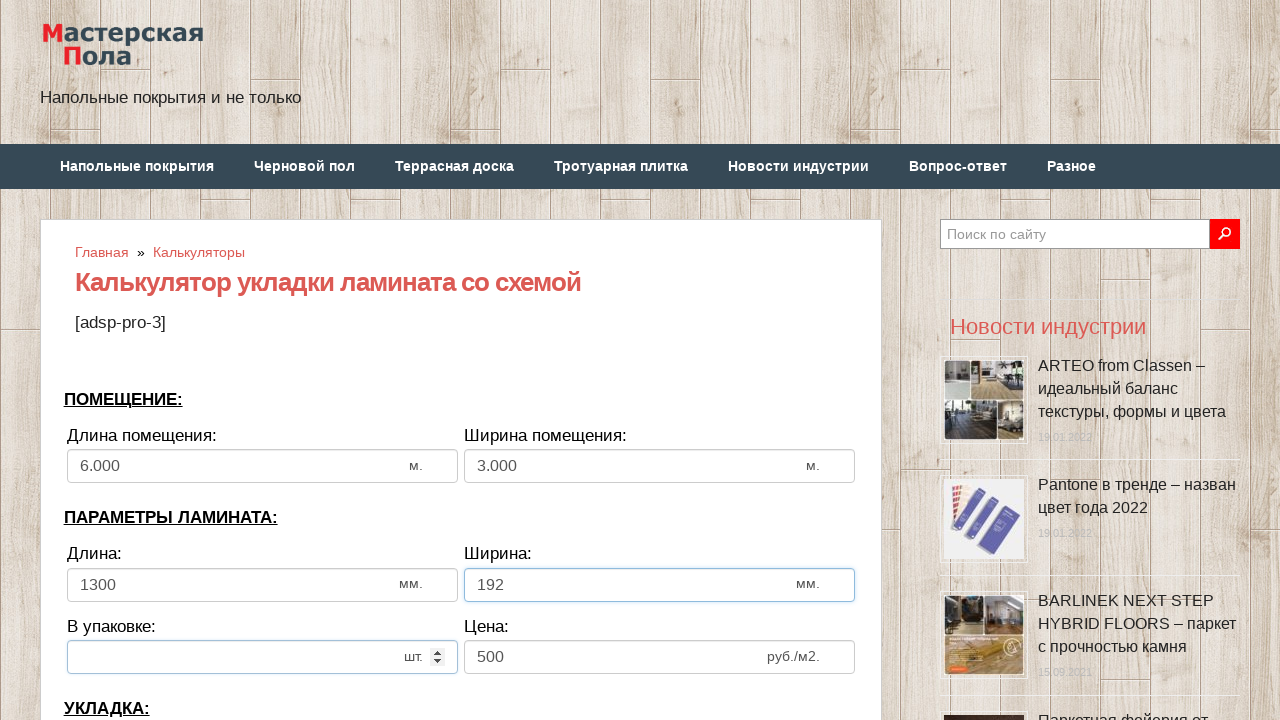

Entered pieces in pack value: 12 on input[name='calc_inpack']
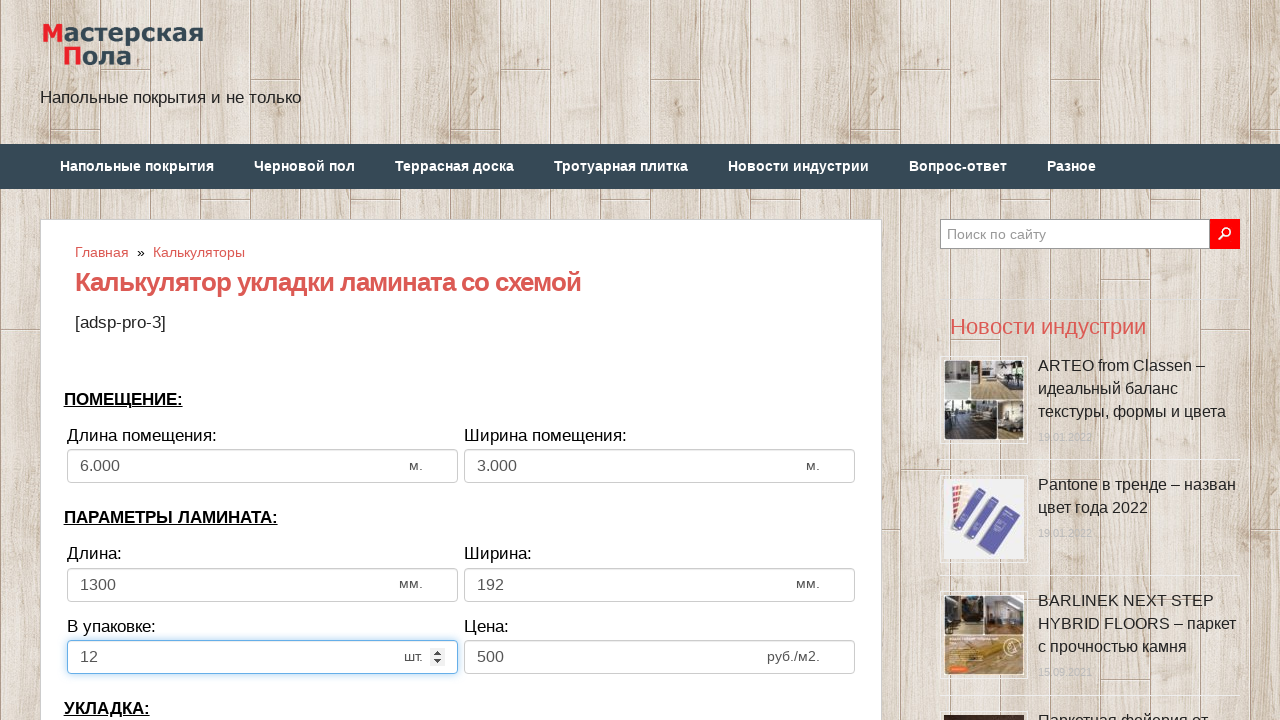

Cleared price input field on input[name='calc_price']
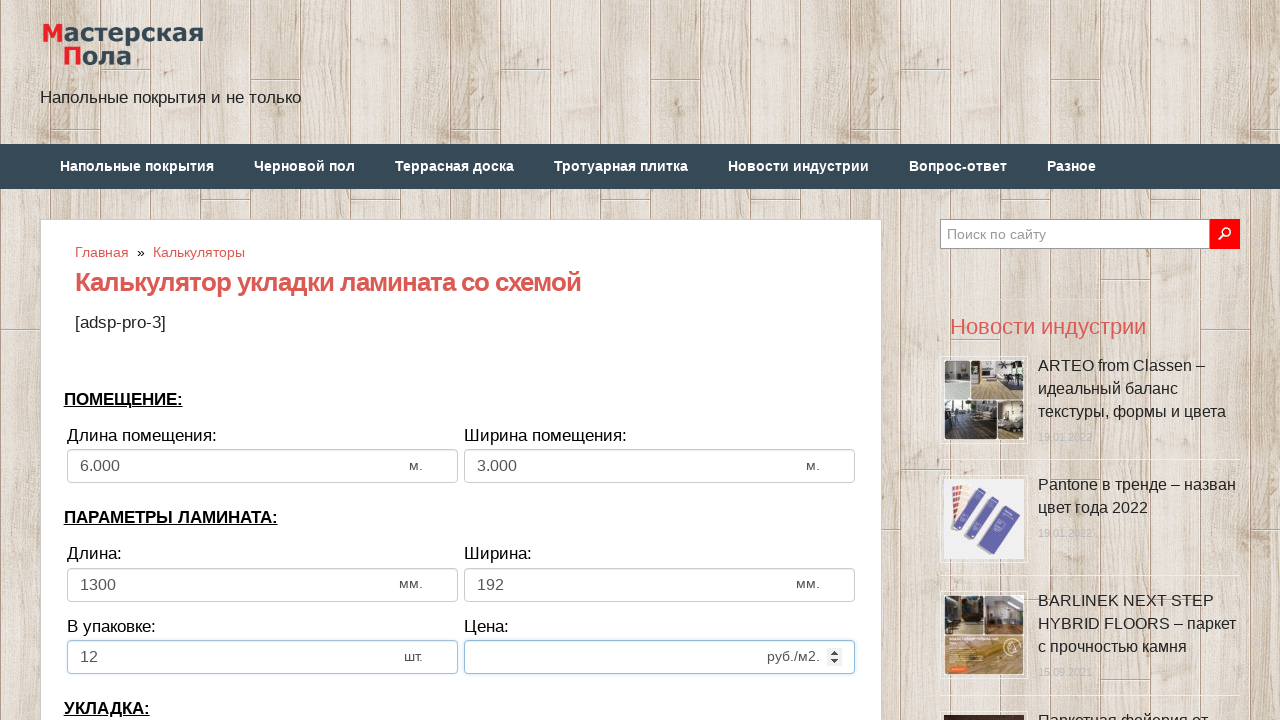

Entered price value: 500 on input[name='calc_price']
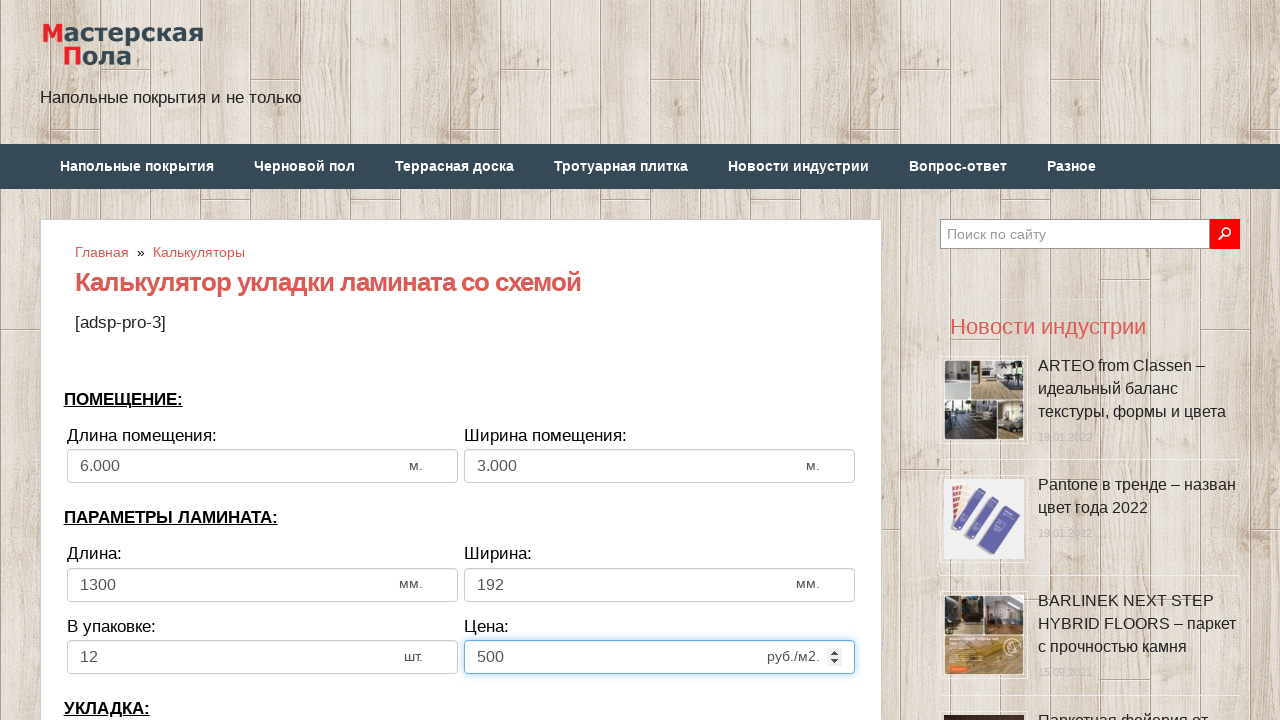

Cleared bias/offset input field on input[name='calc_bias']
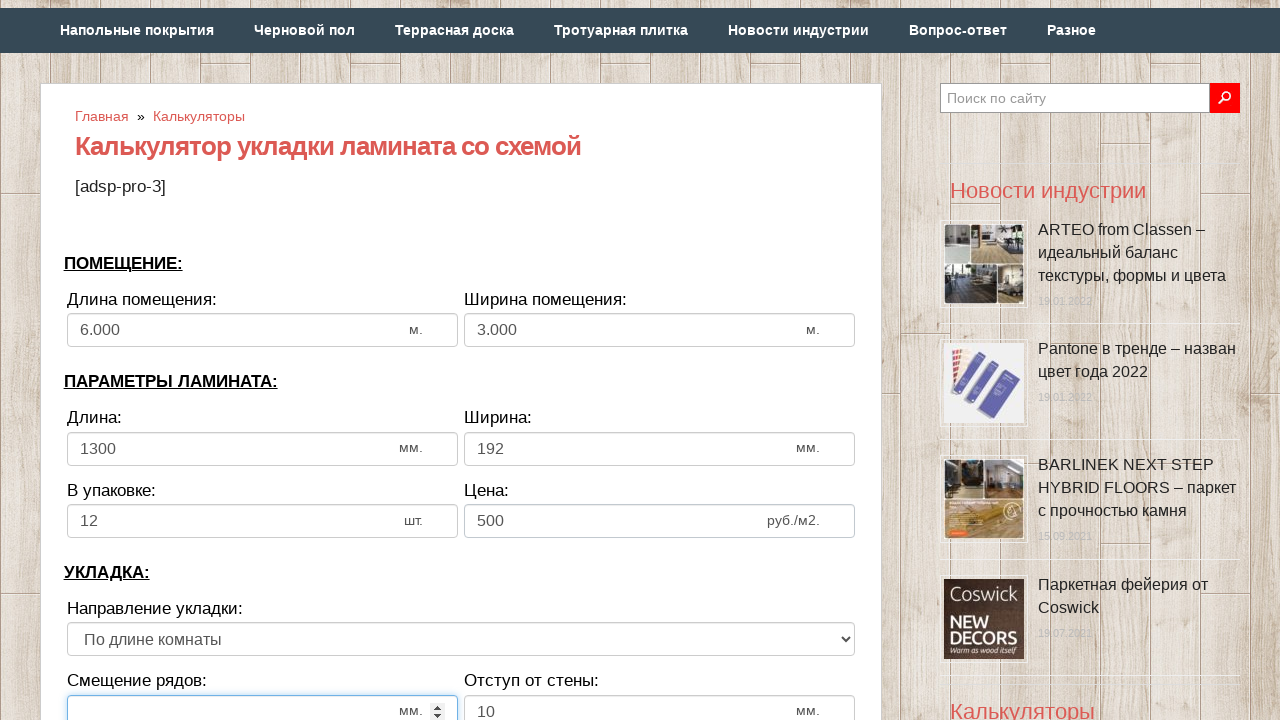

Entered bias/offset value: 300 on input[name='calc_bias']
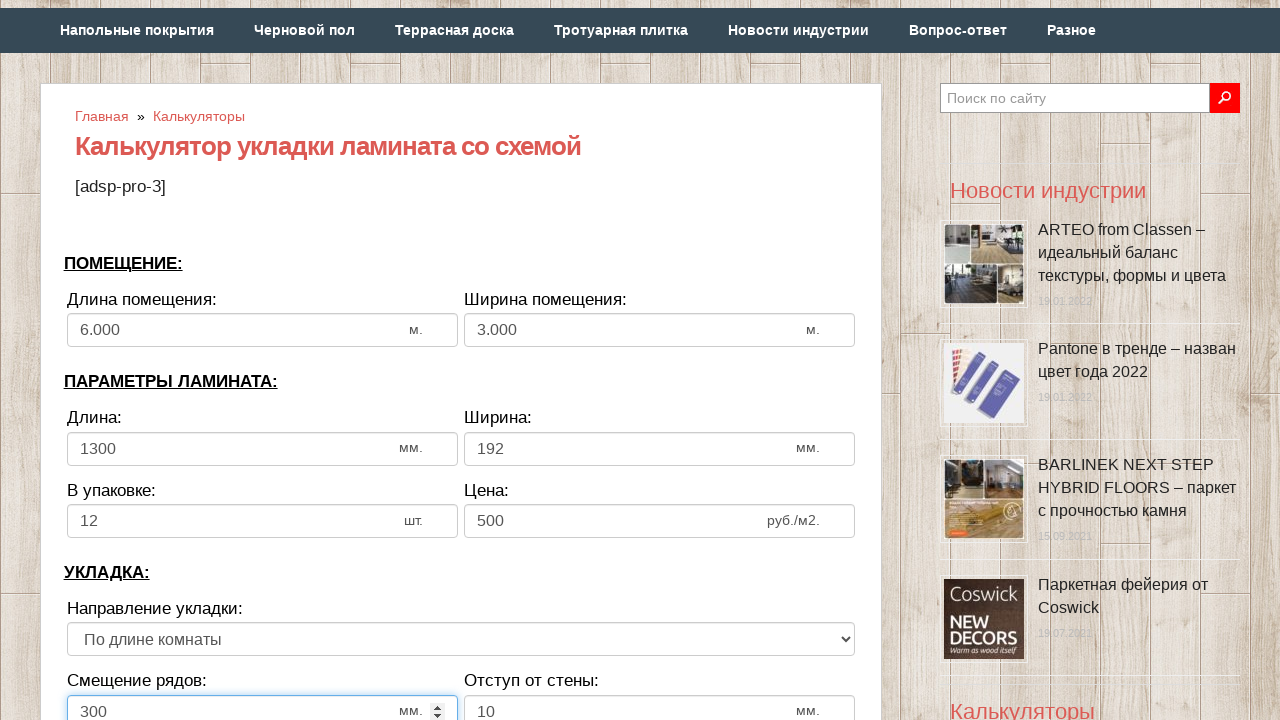

Cleared wall distance input field on input[name='calc_walldist']
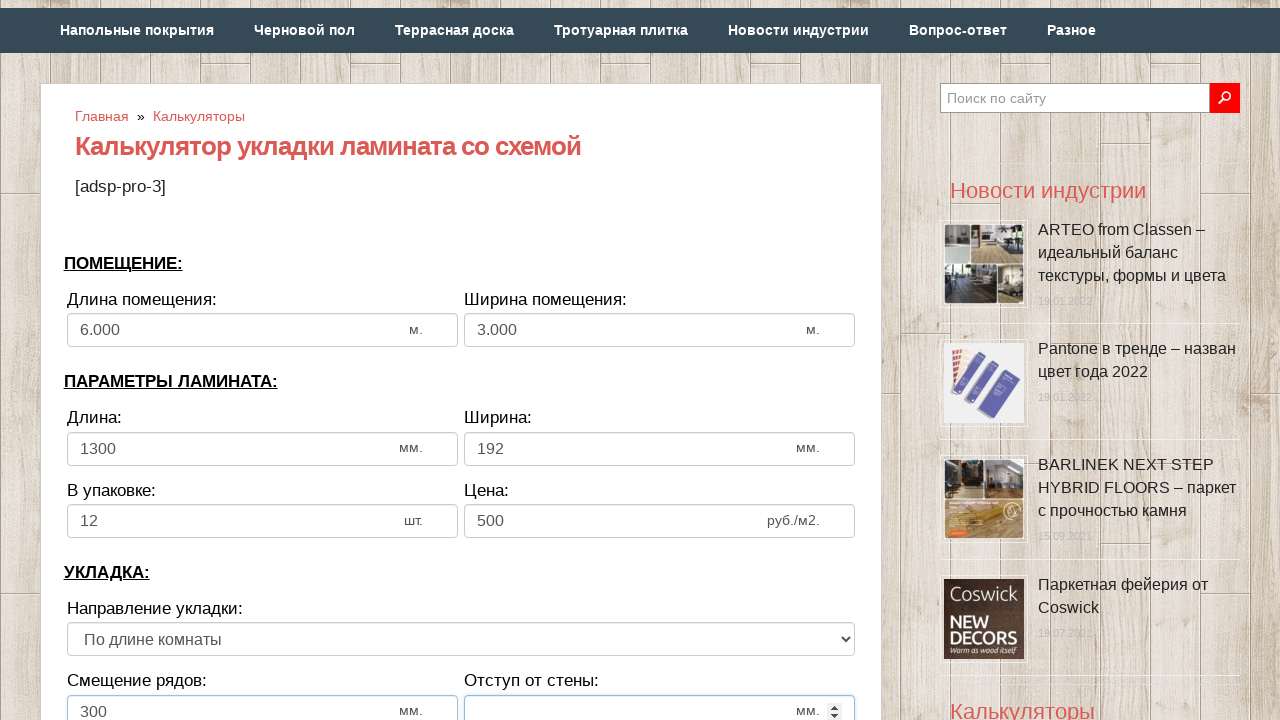

Entered wall distance value: 10 on input[name='calc_walldist']
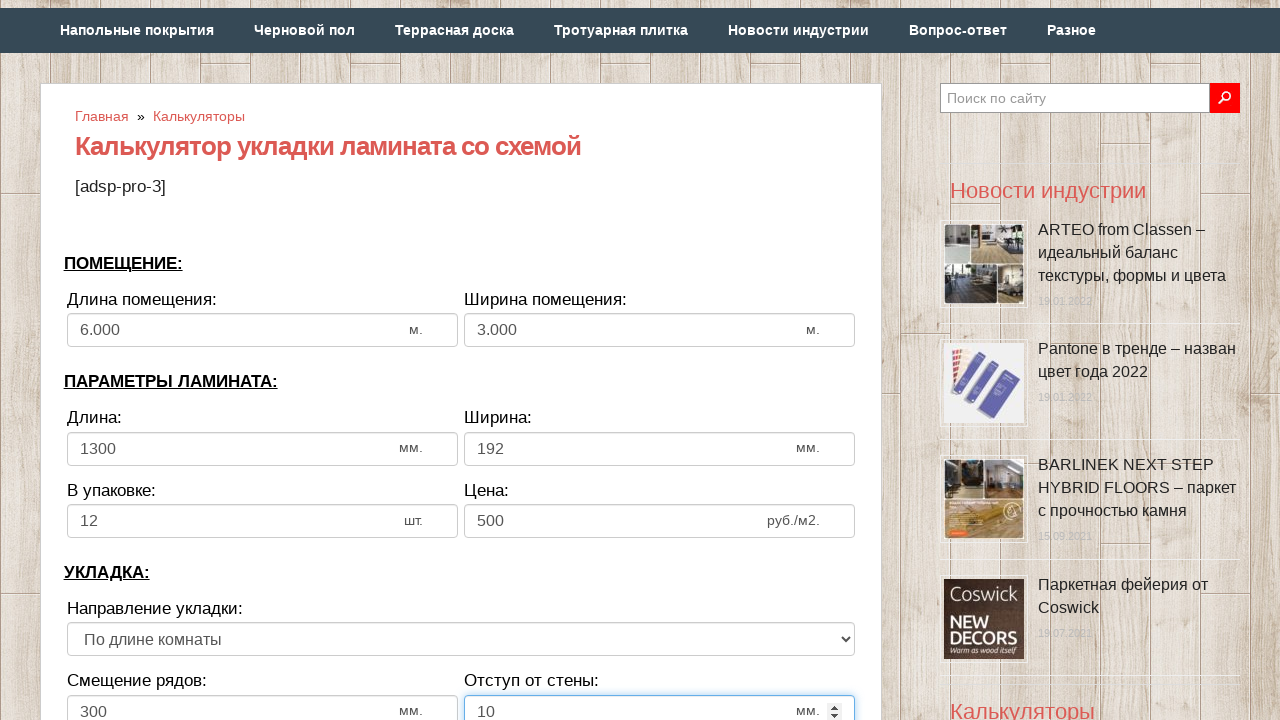

Selected laying direction: tow (parallel) on select[name='calc_direct']
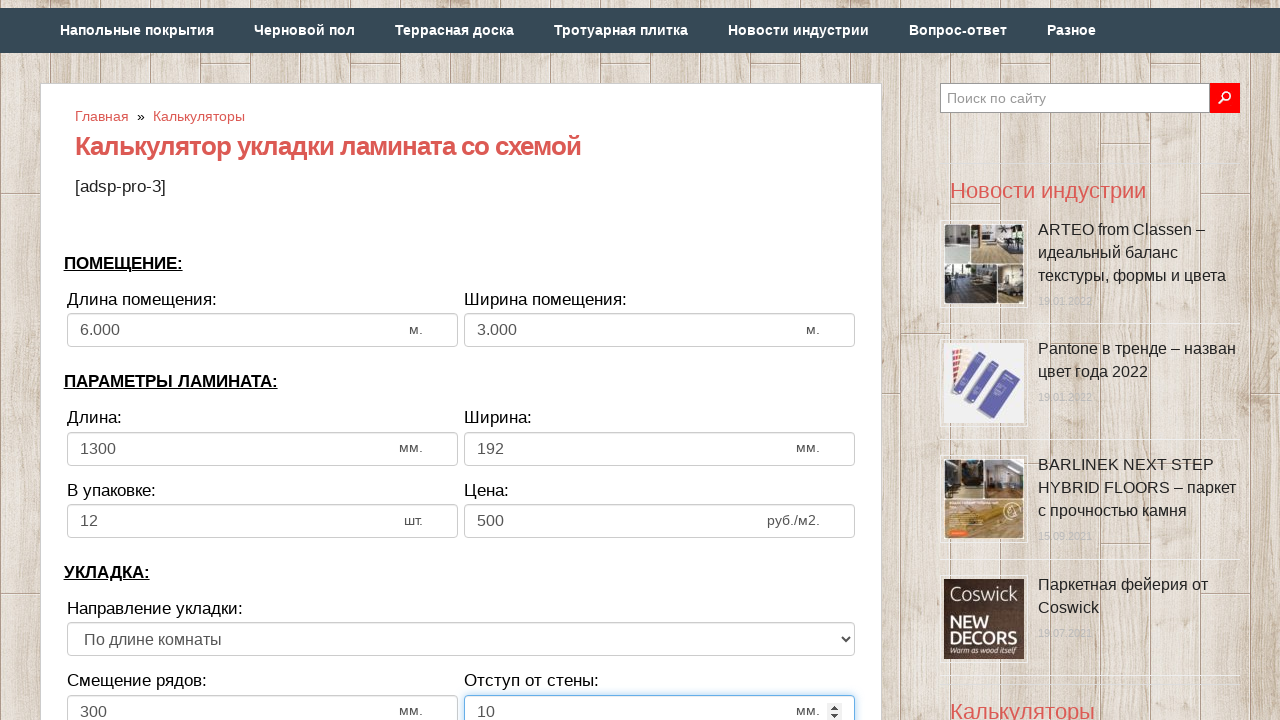

Clicked calculate button to compute required laminate materials at (461, 361) on input[type='button']
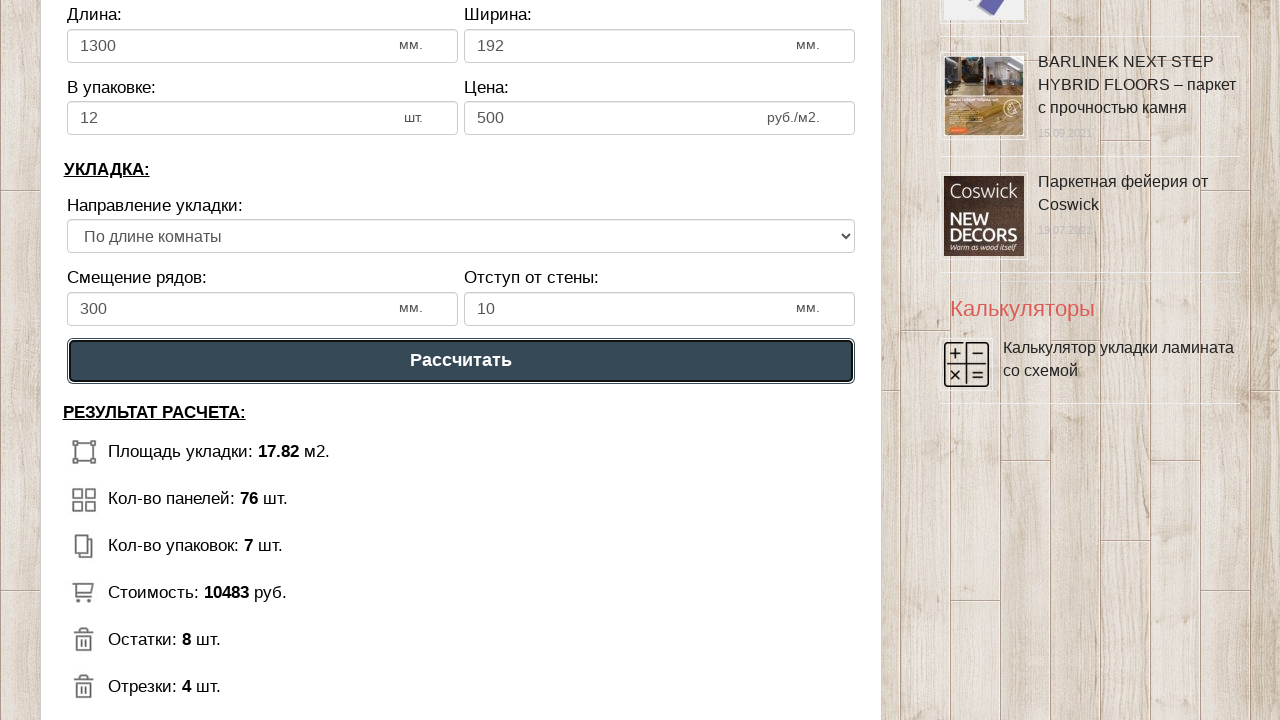

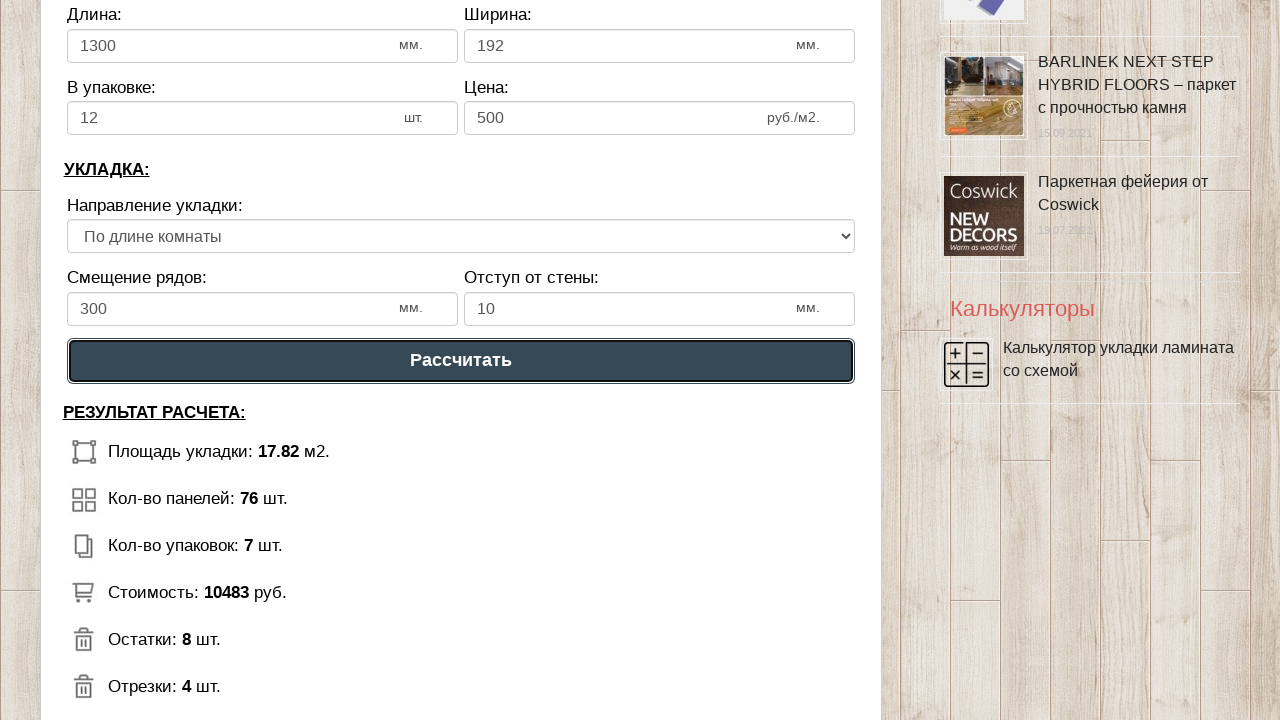